Demonstrates browser window management by navigating to OpenCart website, opening a new browser window, and navigating to OrangeHRM website in that new window

Starting URL: https://www.opencart.com/

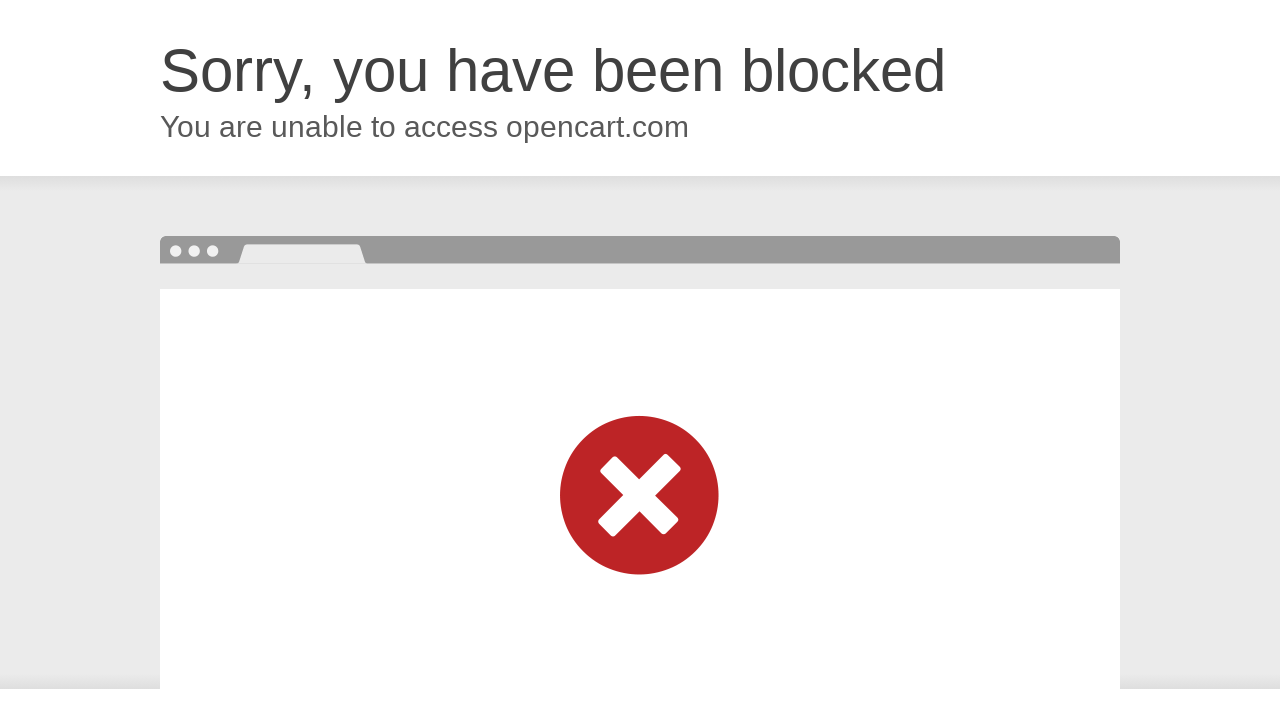

Opened a new browser window
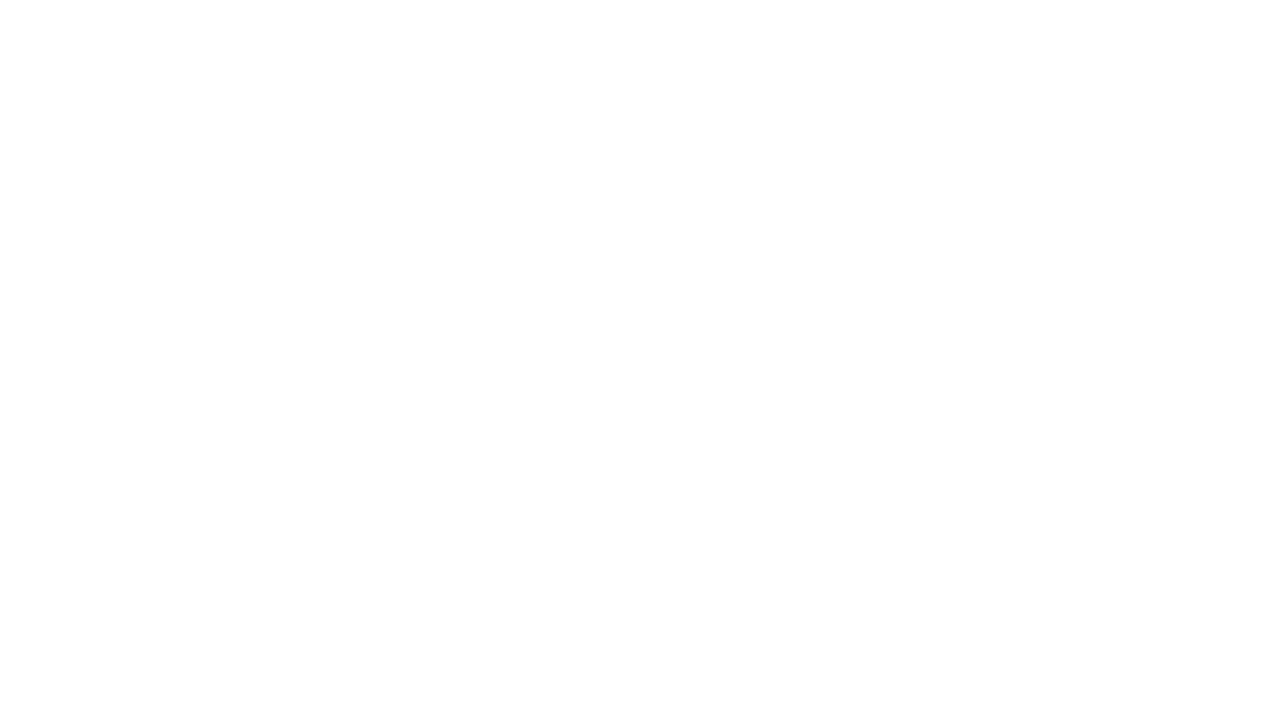

Navigated to OrangeHRM website in new window
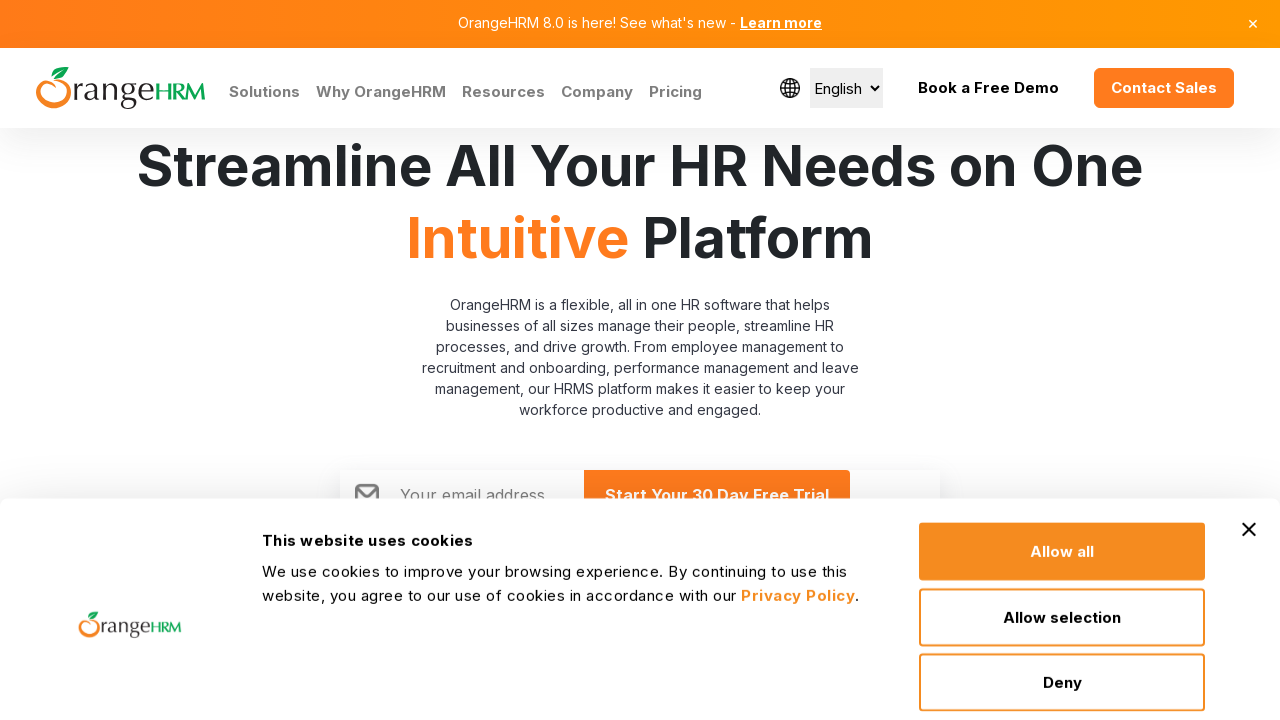

OrangeHRM page loaded (domcontentloaded state reached)
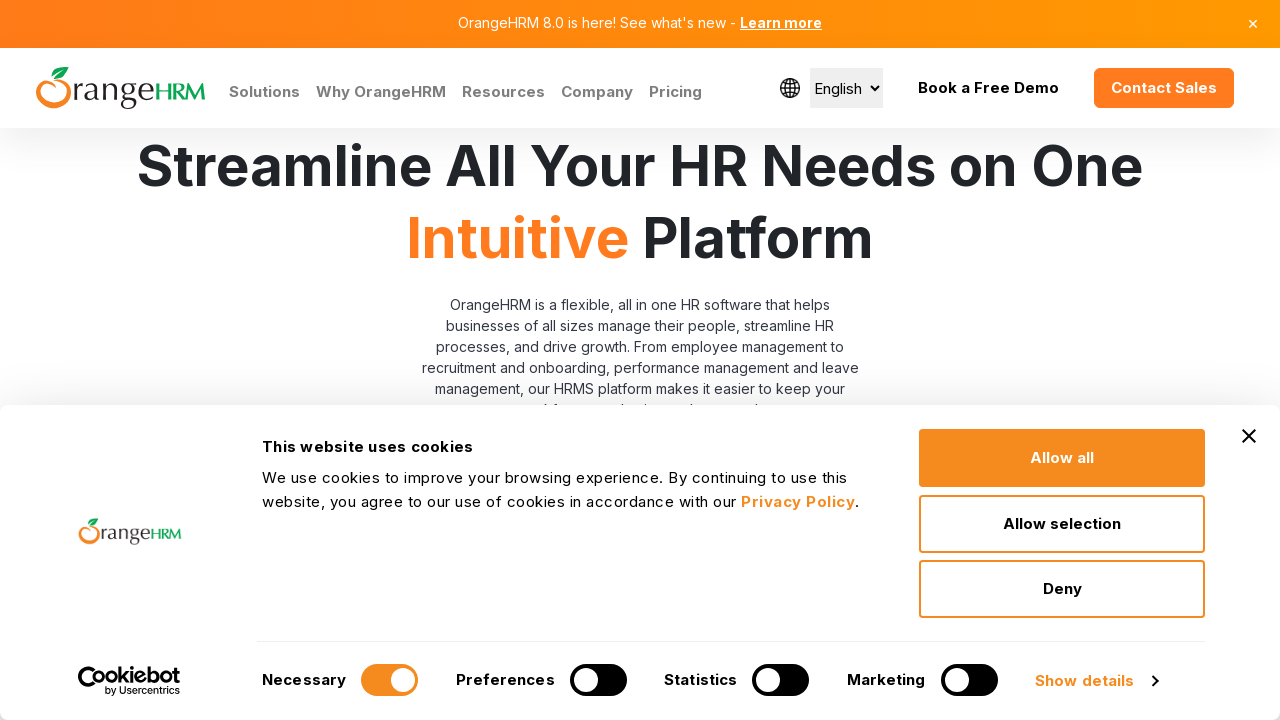

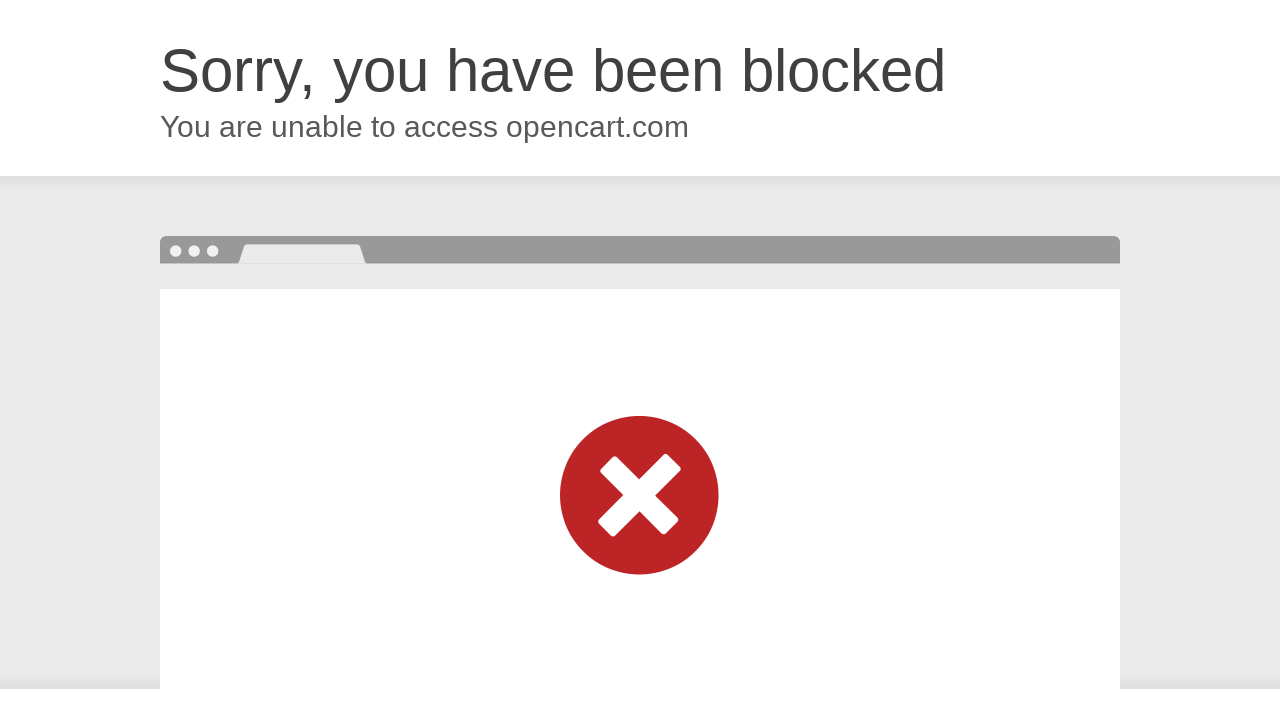